Tests selecting the second option in a dropdown and verifying the selection

Starting URL: https://the-internet.herokuapp.com/dropdown

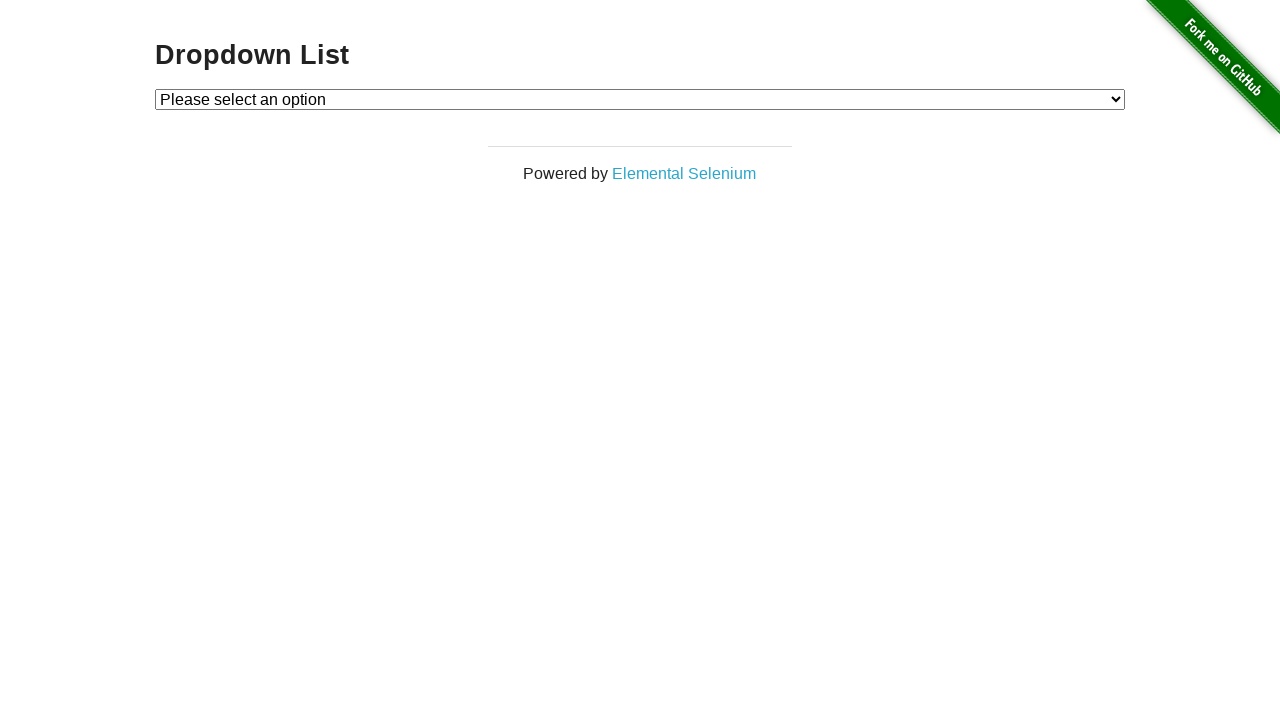

Selected the second option (value='2') from the dropdown on #dropdown
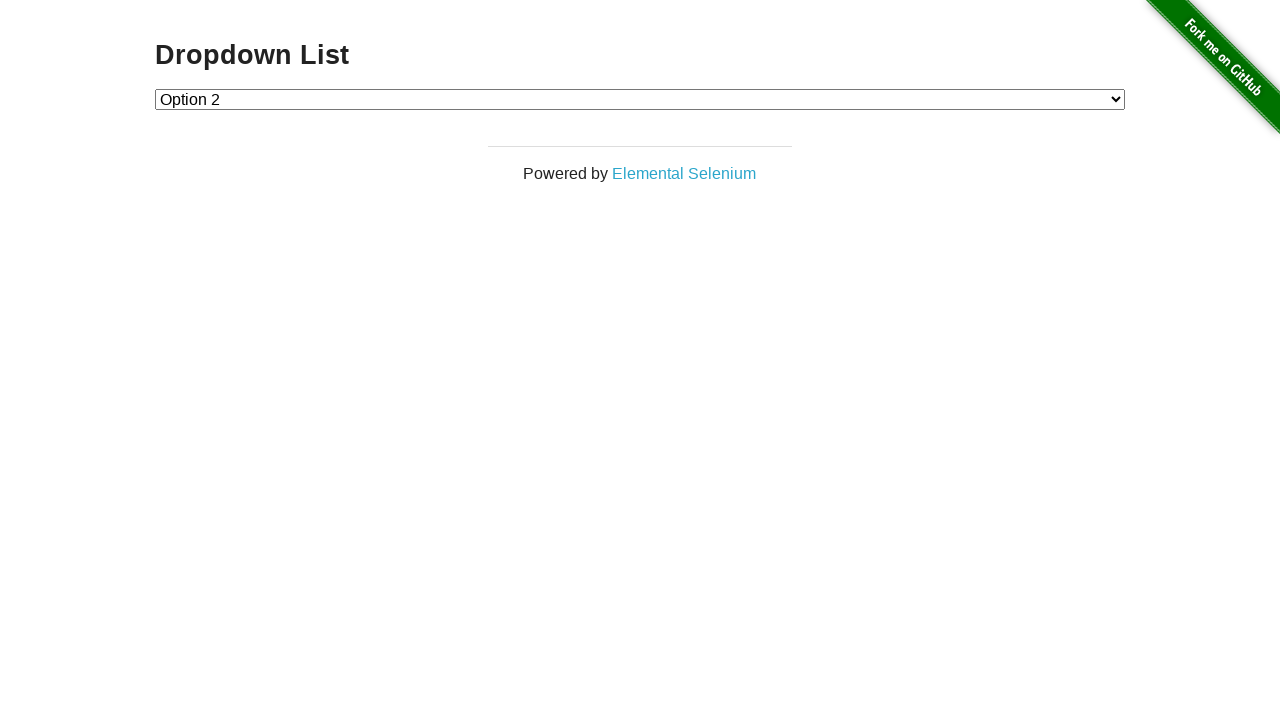

Retrieved the selected dropdown value
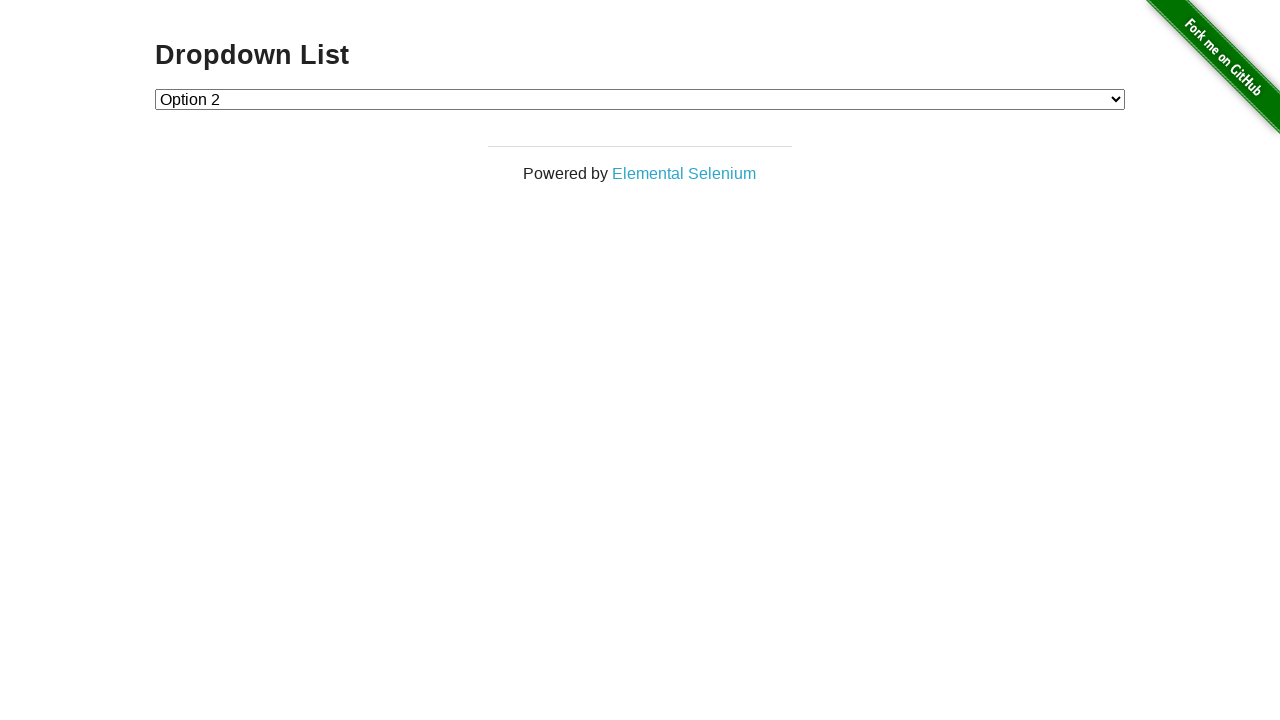

Retrieved the selected option text content
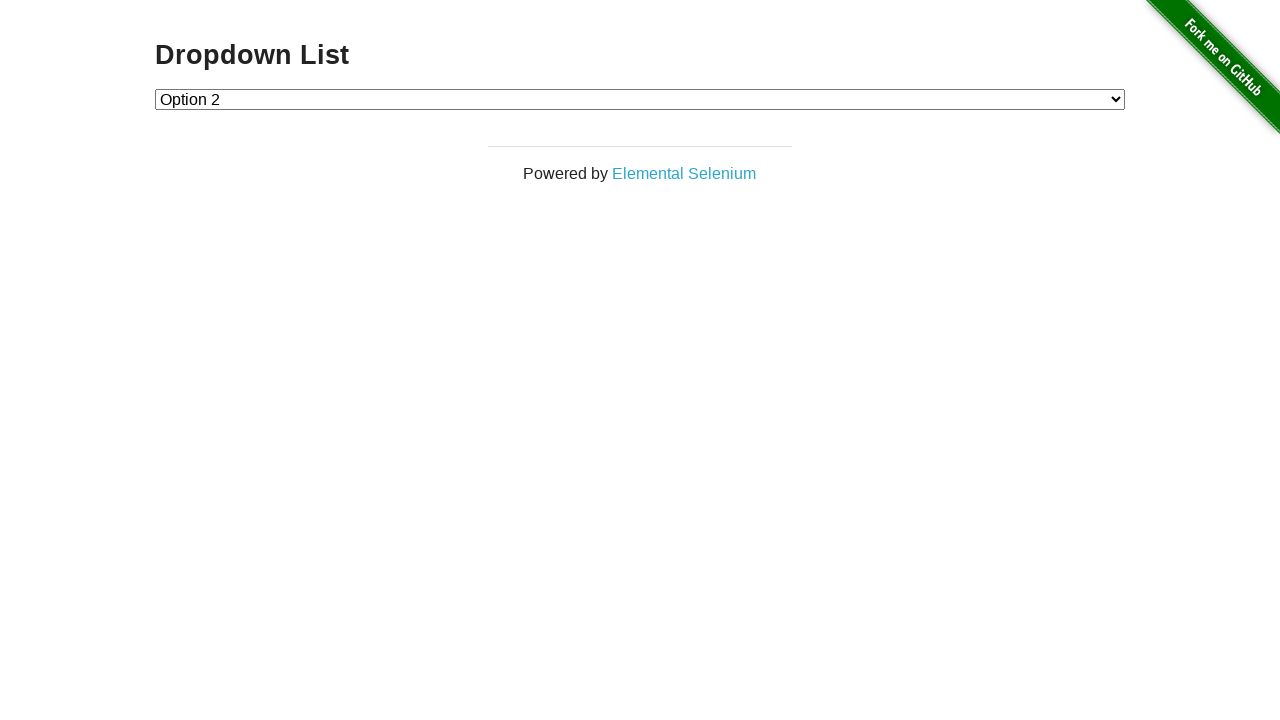

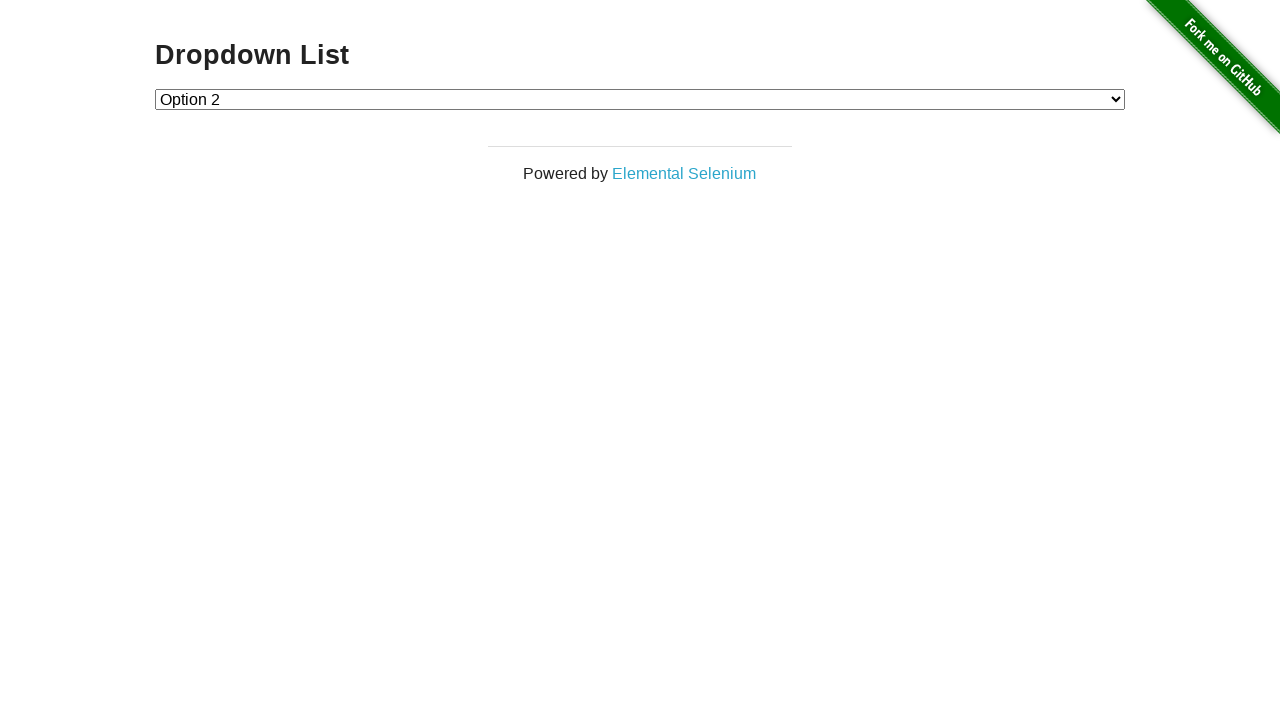